Tests select dropdown functionality on W3Schools demo page by switching to an iframe, verifying the default selected value is "Volvo", changing the selection to "Audi", and verifying the new selection.

Starting URL: https://www.w3schools.com/tags/tryit.asp?filename=tryhtml_select

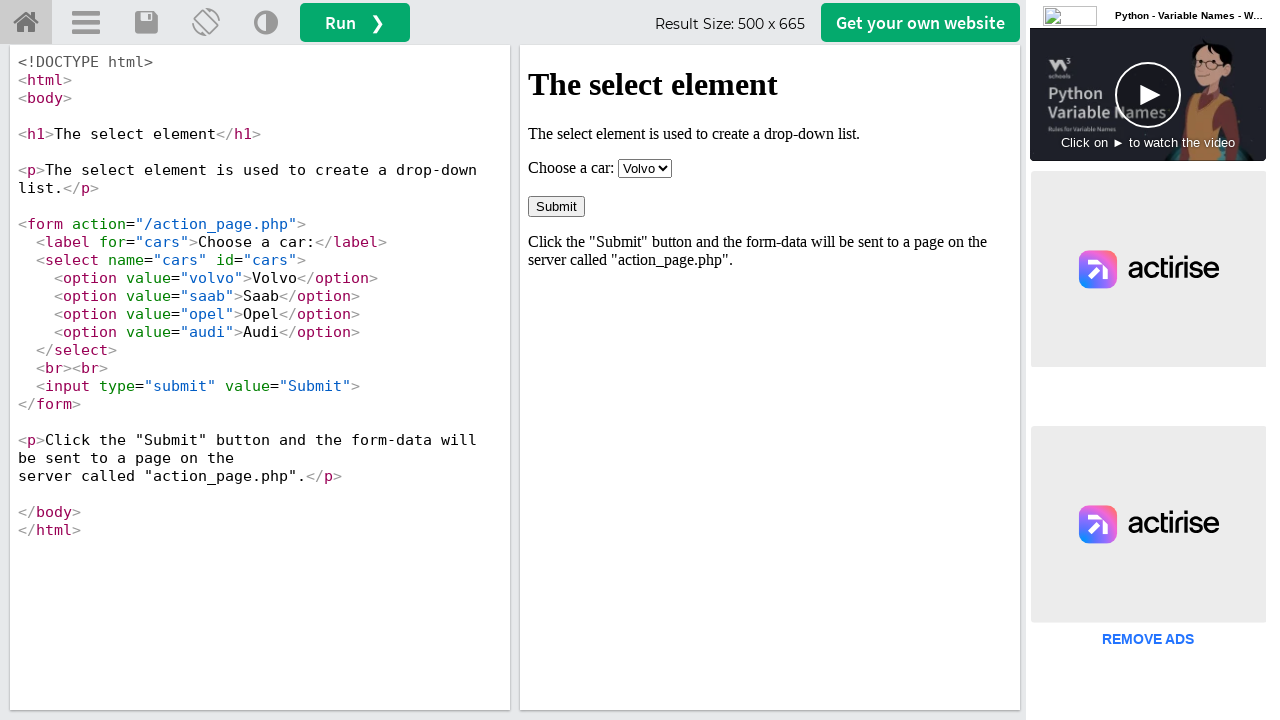

Located iframe with ID 'iframeResult'
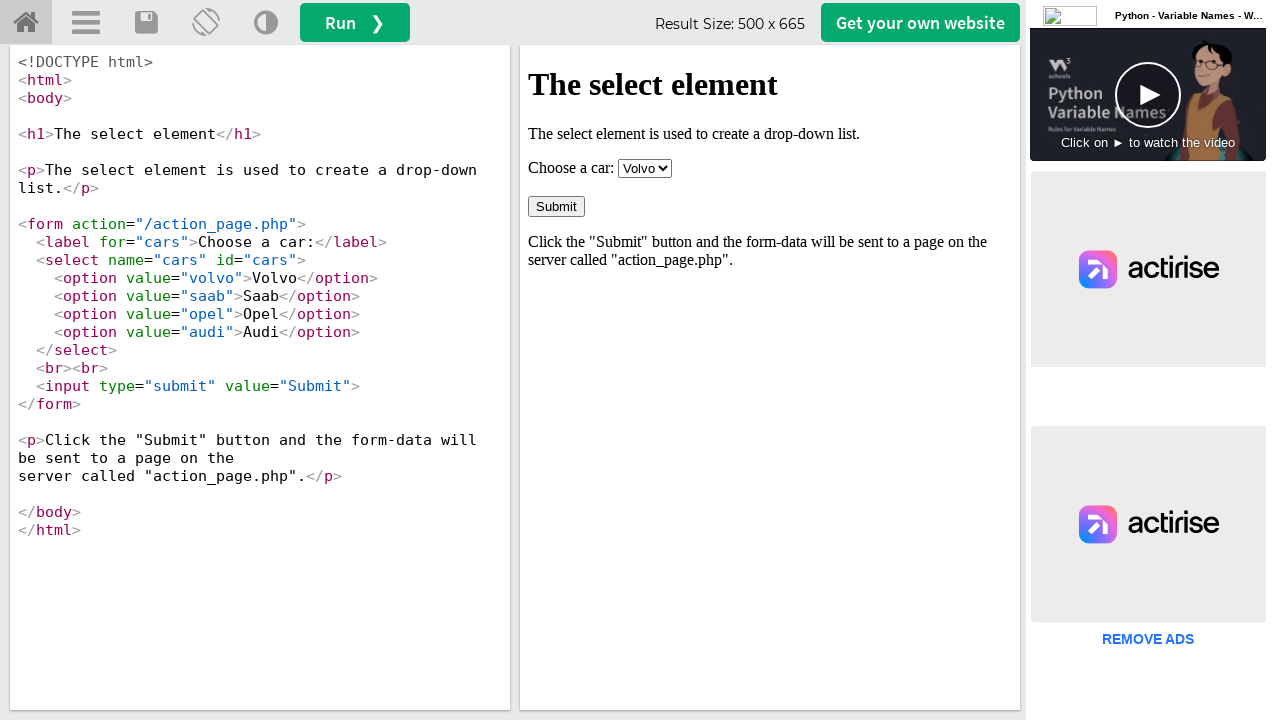

Located select dropdown element within iframe
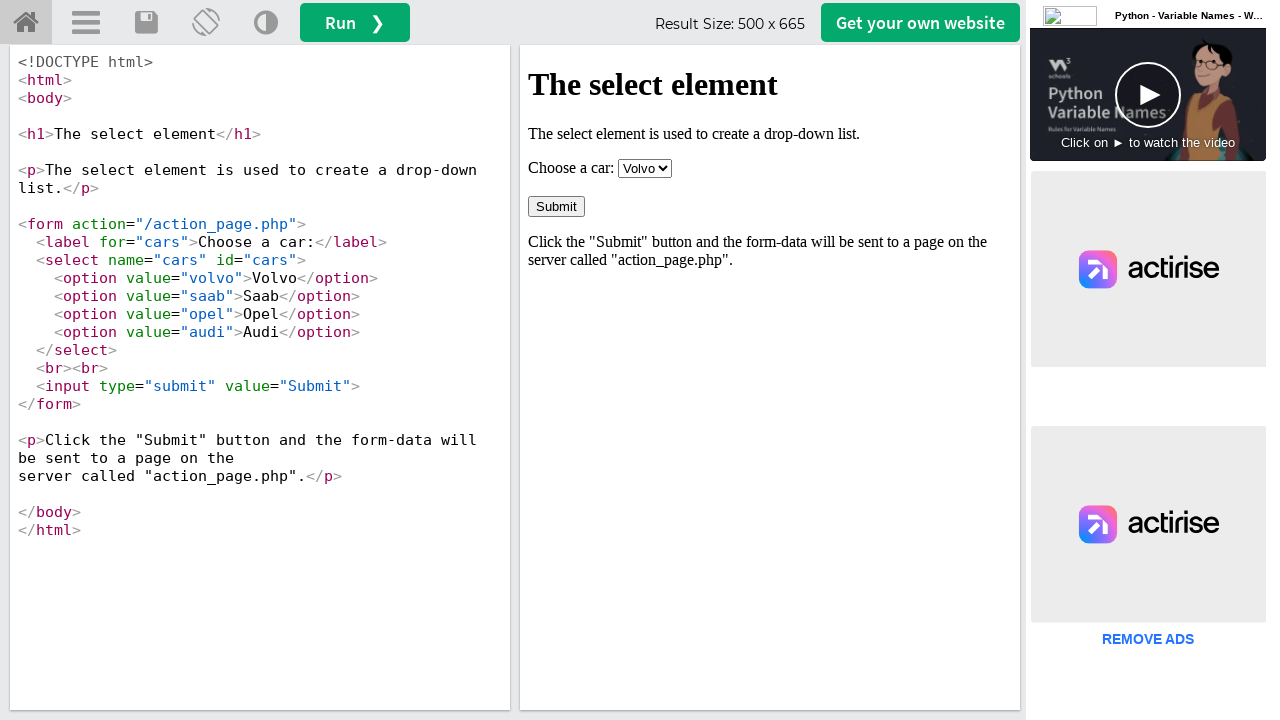

Waited for select element to be ready
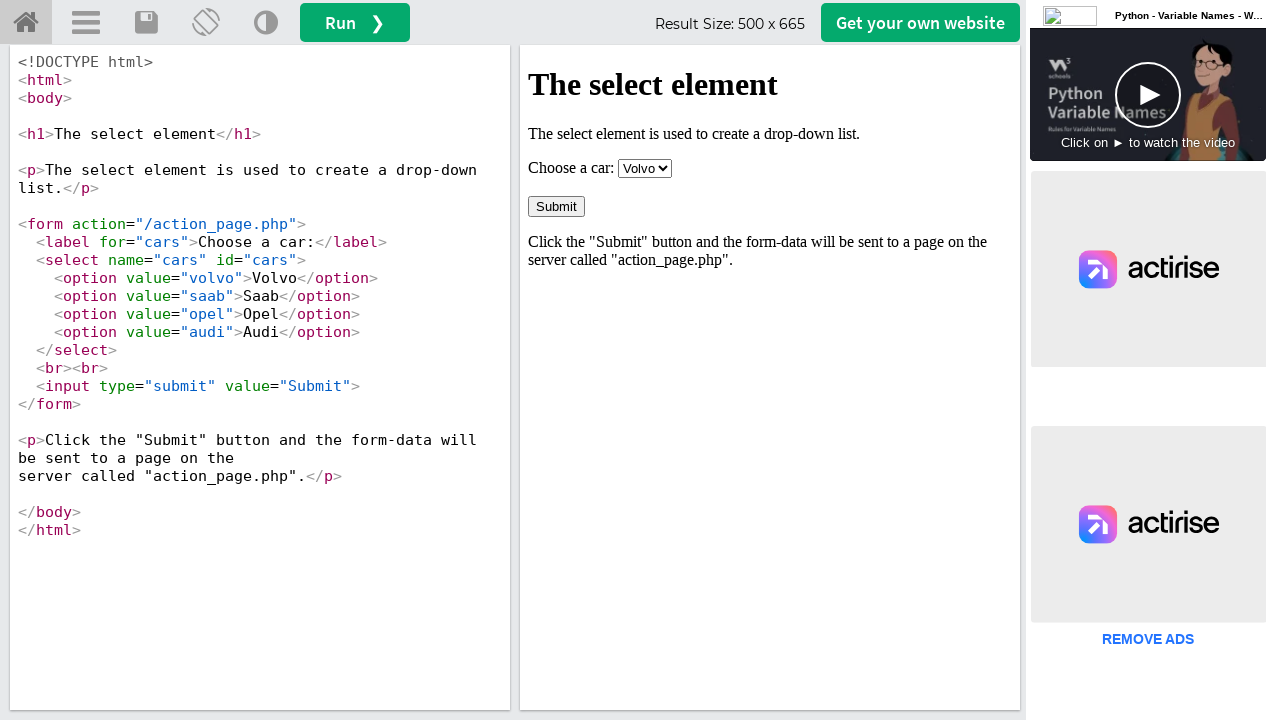

Verified default selected value is 'Volvo'
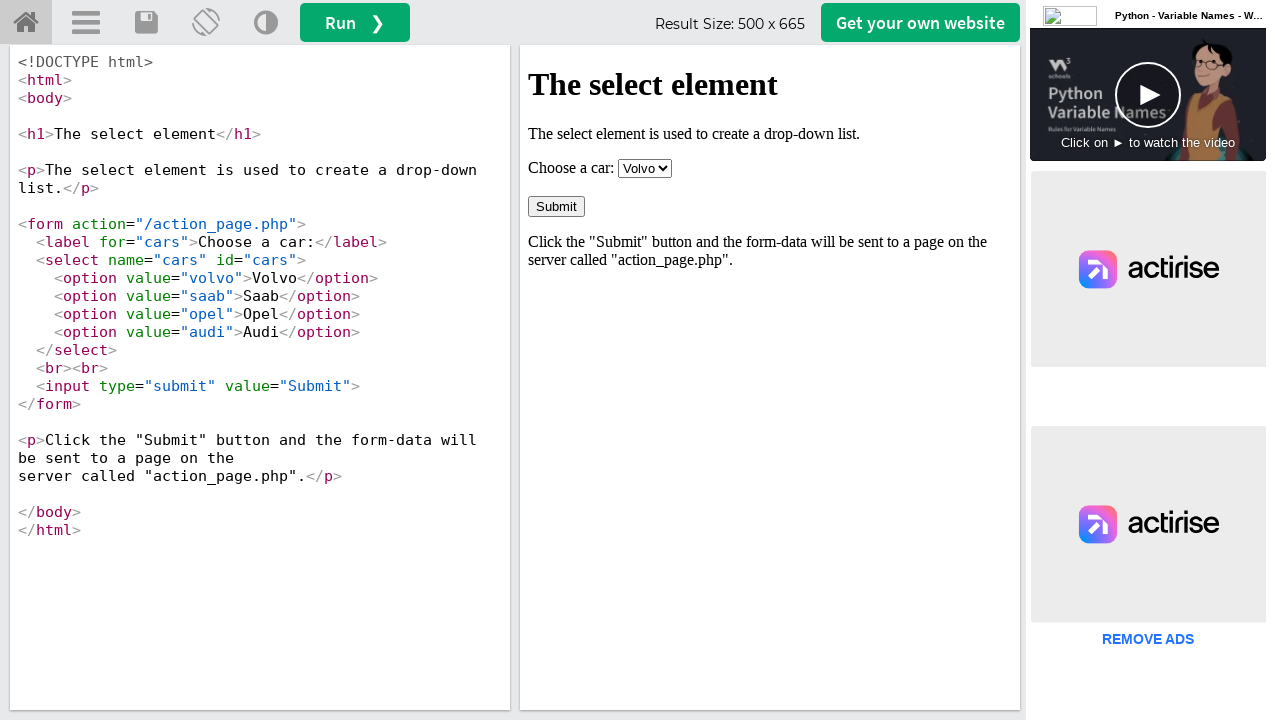

Changed select dropdown selection to 'Audi' on #iframeResult >> internal:control=enter-frame >> select
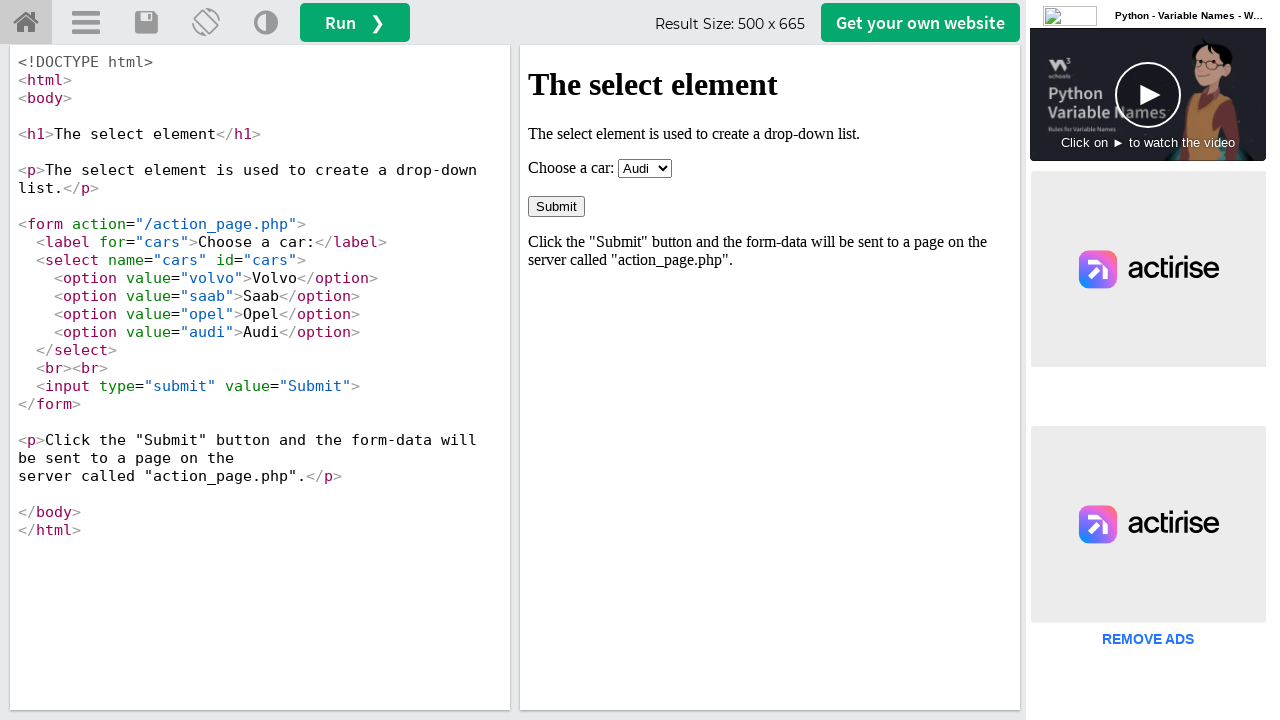

Verified new selected value is 'Audi'
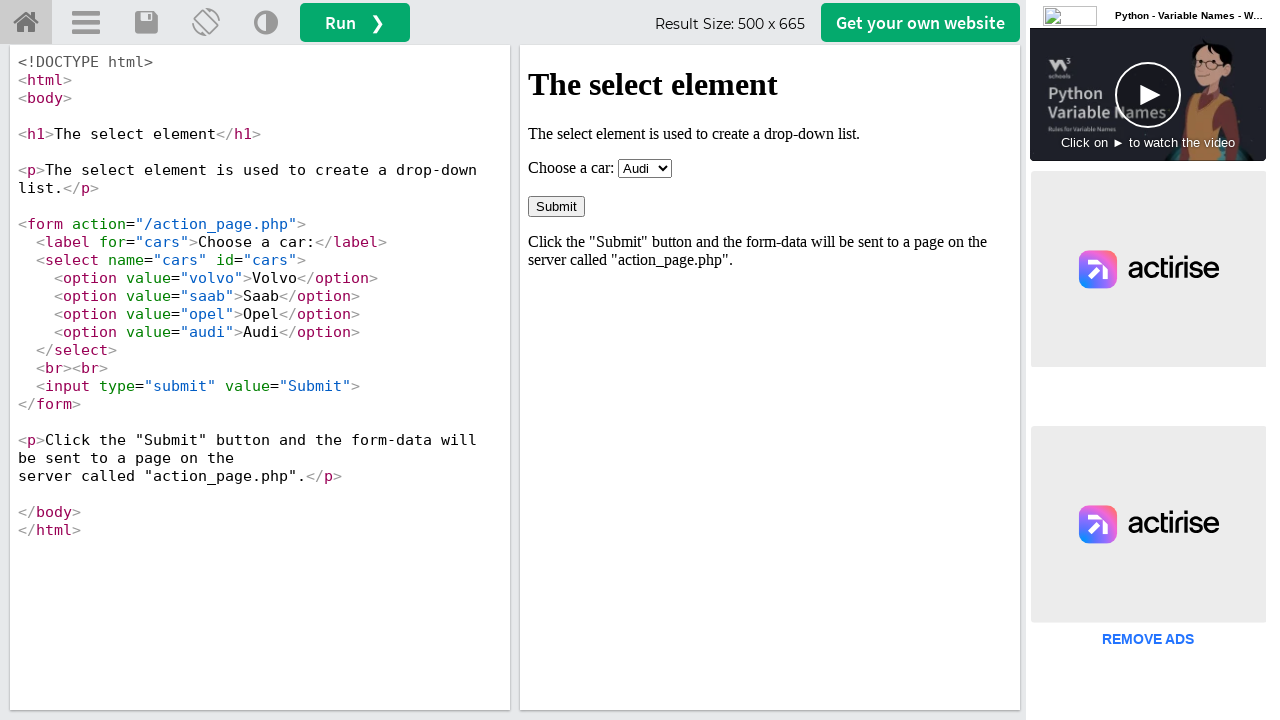

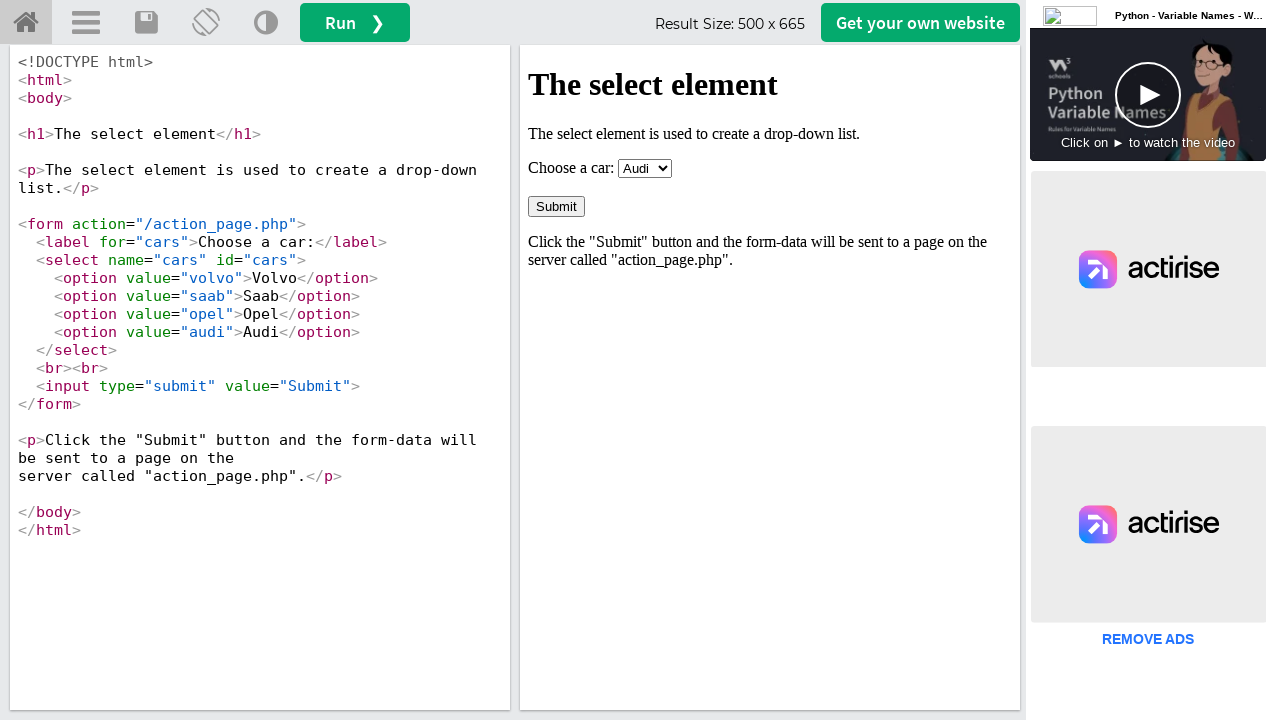